Tests navigation from the Training Support homepage to the About Us page by clicking the About Us link and verifying the page titles.

Starting URL: https://training-support.net

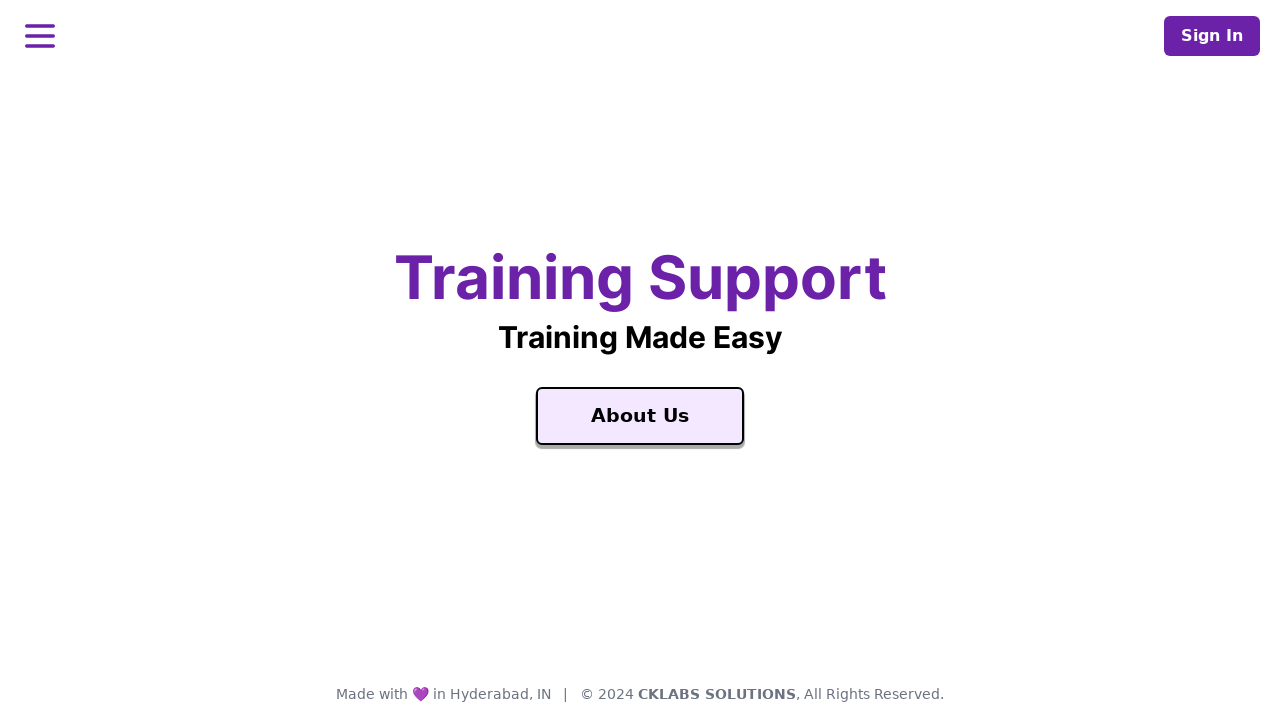

Verified Training Support homepage title
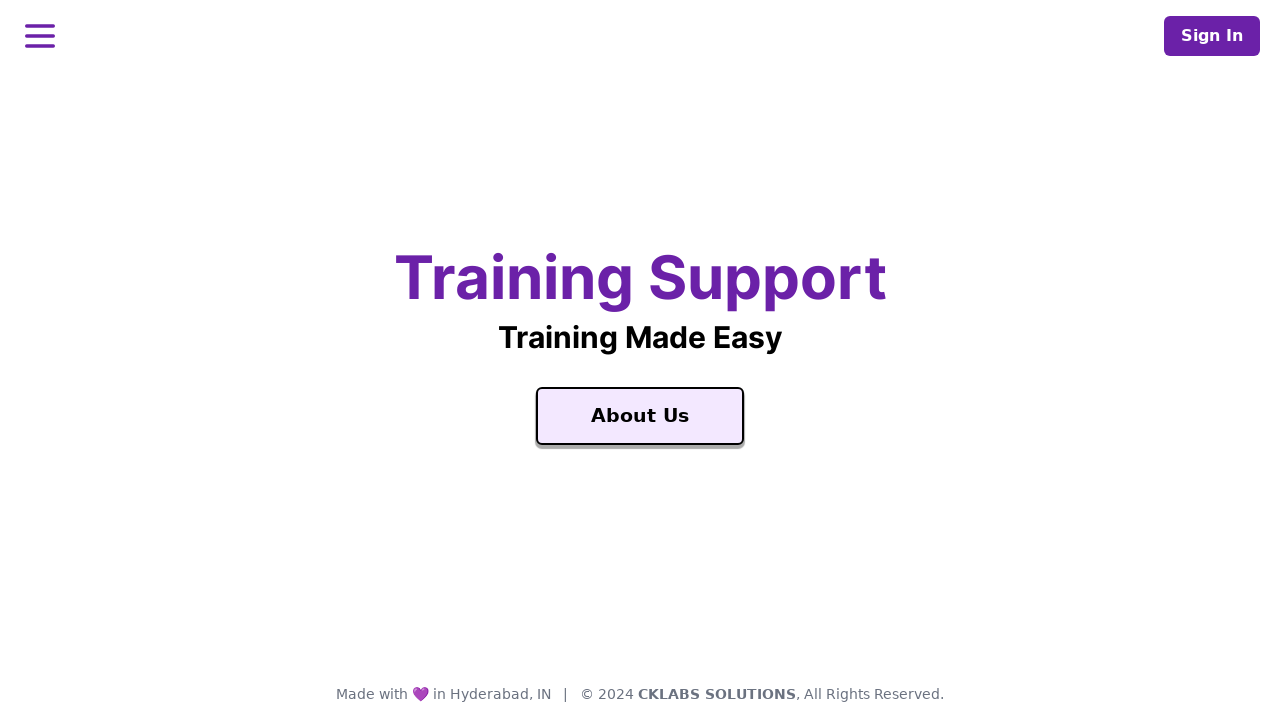

Clicked About Us link at (640, 416) on a:text('About Us')
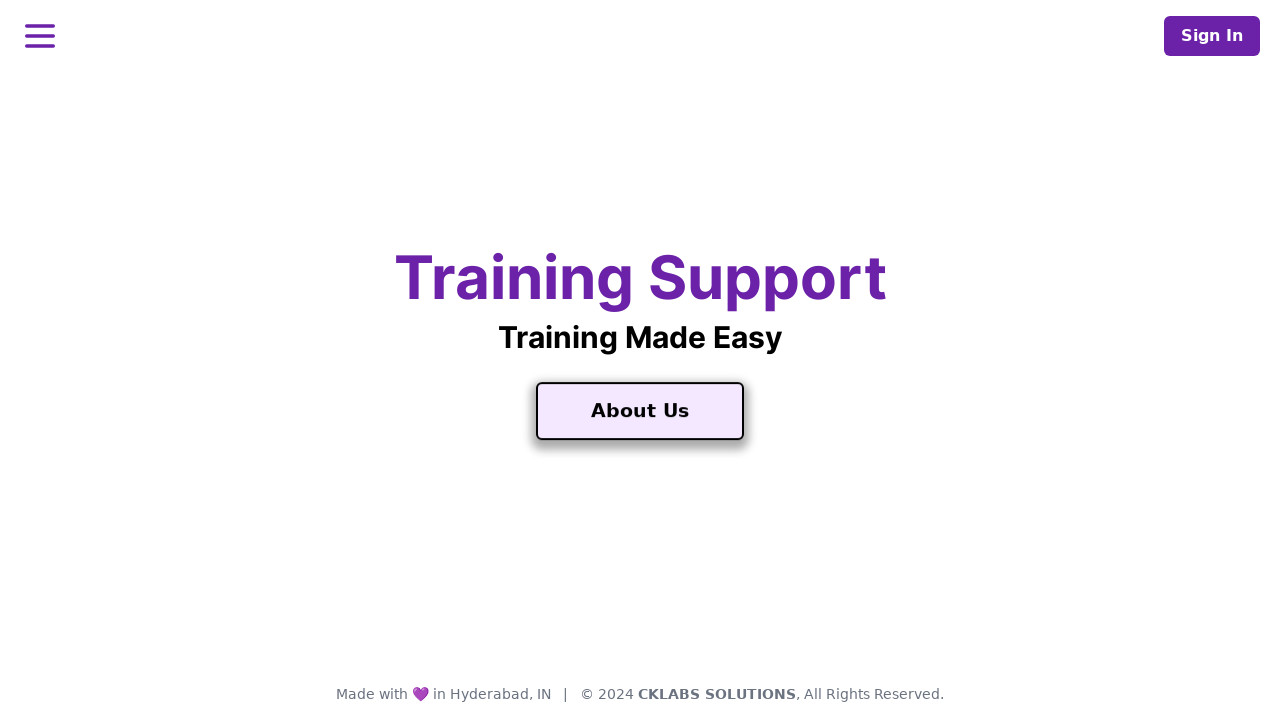

About Us page loaded
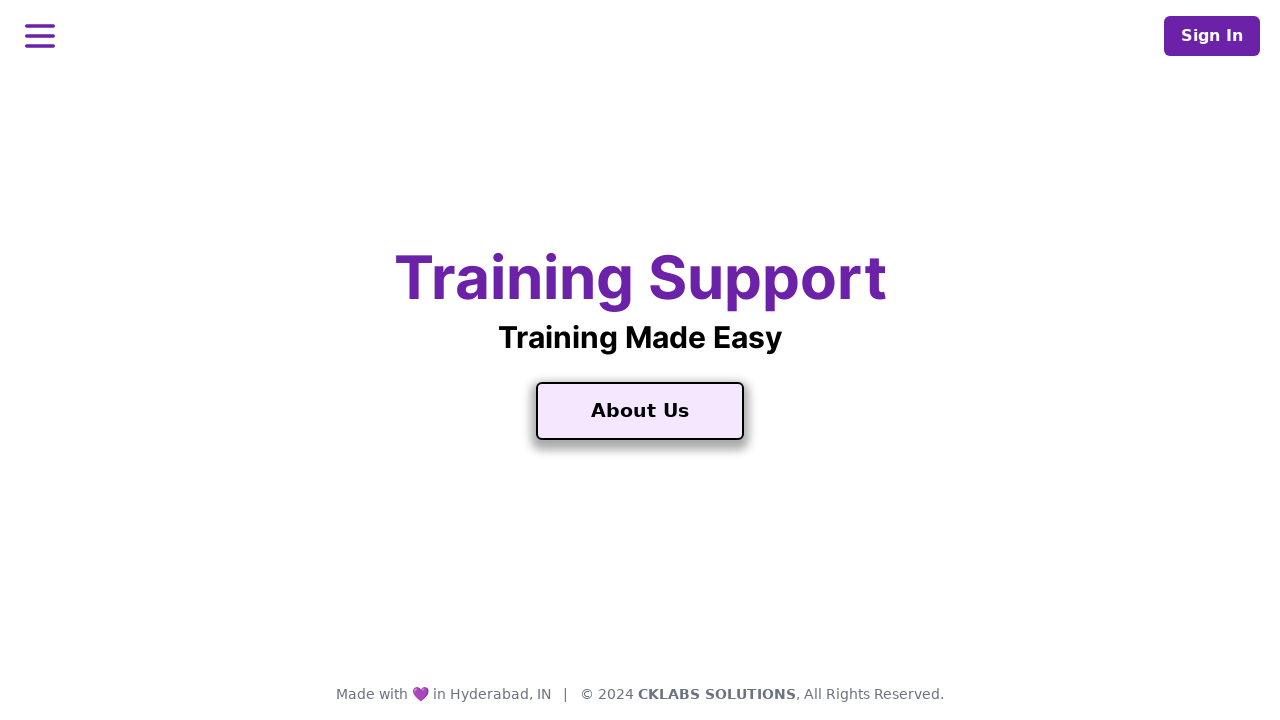

Verified About Training Support page title
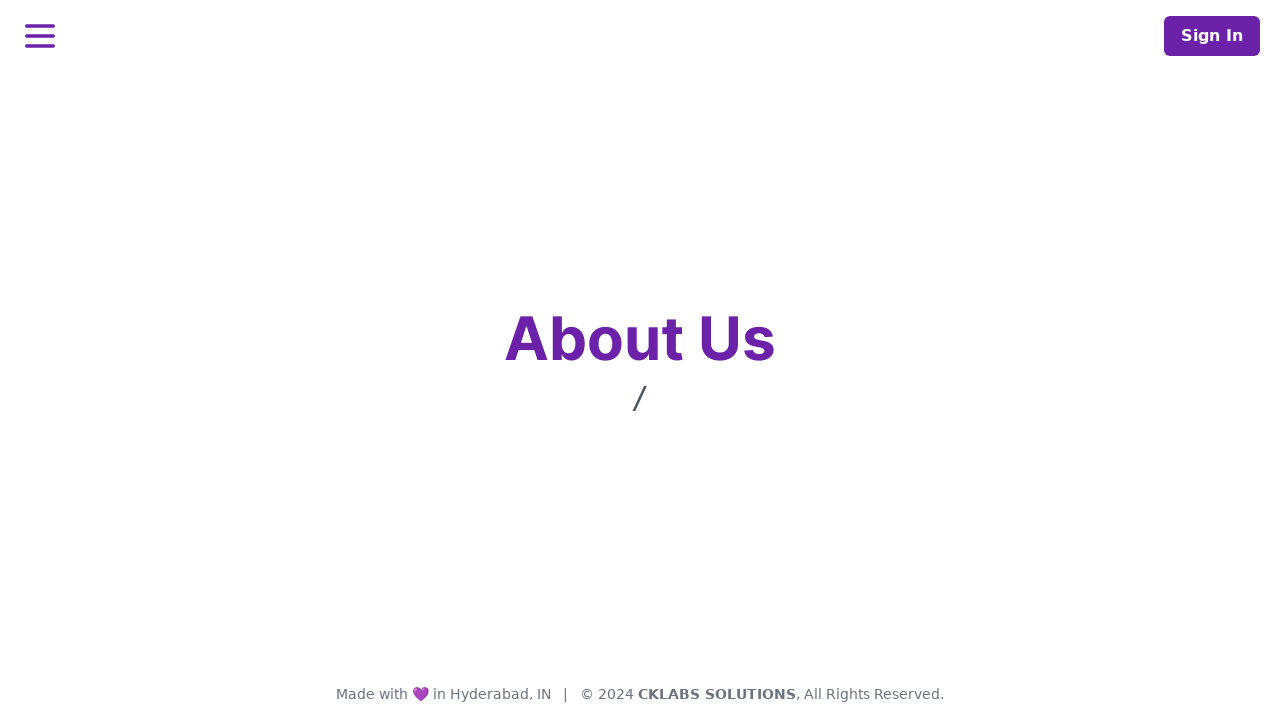

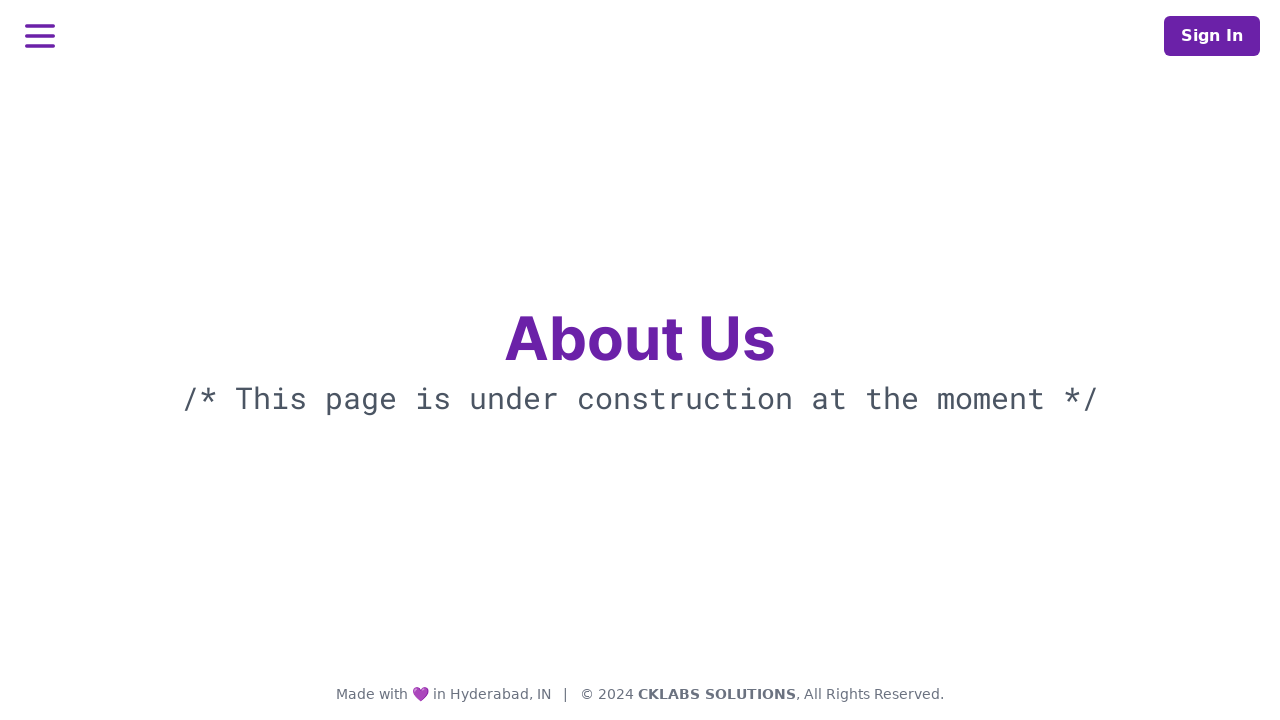